Tests navigation by clicking on Browse Languages menu, then clicking Start menu, and verifying the main heading shows "Welcome to 99 Bottles of Beer"

Starting URL: http://www.99-bottles-of-beer.net/

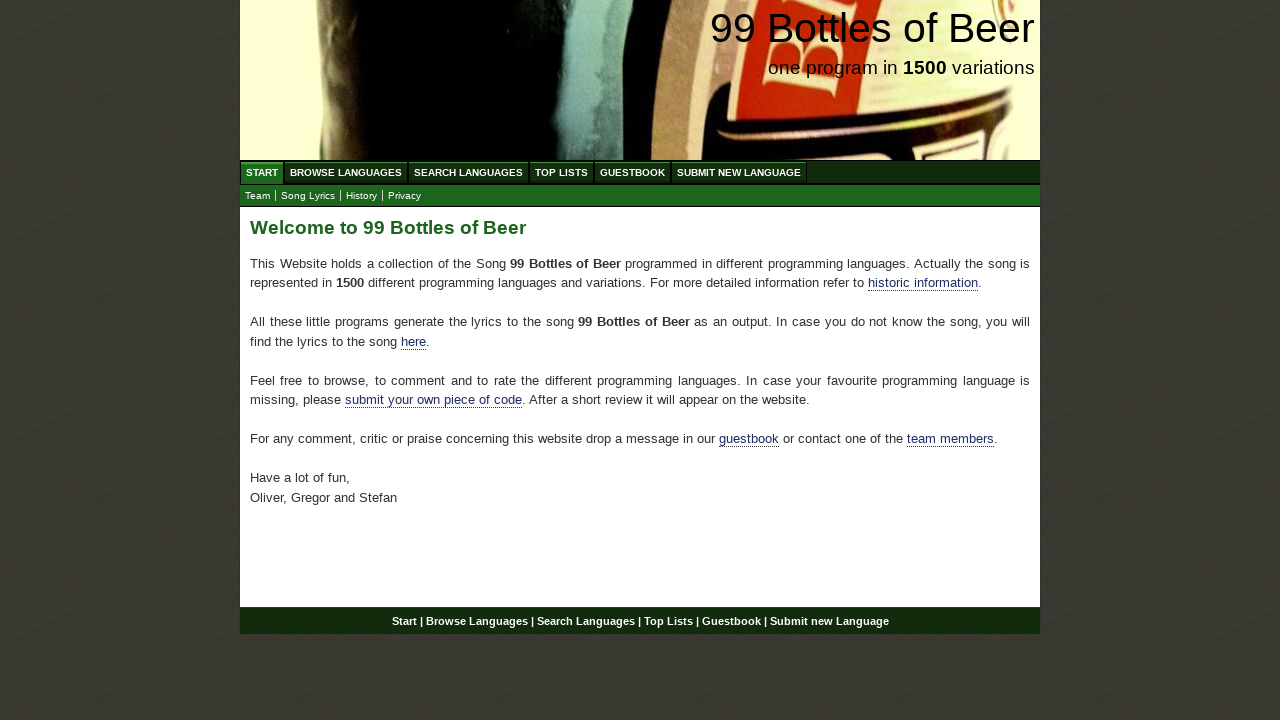

Clicked on Browse Languages menu item at (346, 172) on xpath=//a[@href='/abc.html']
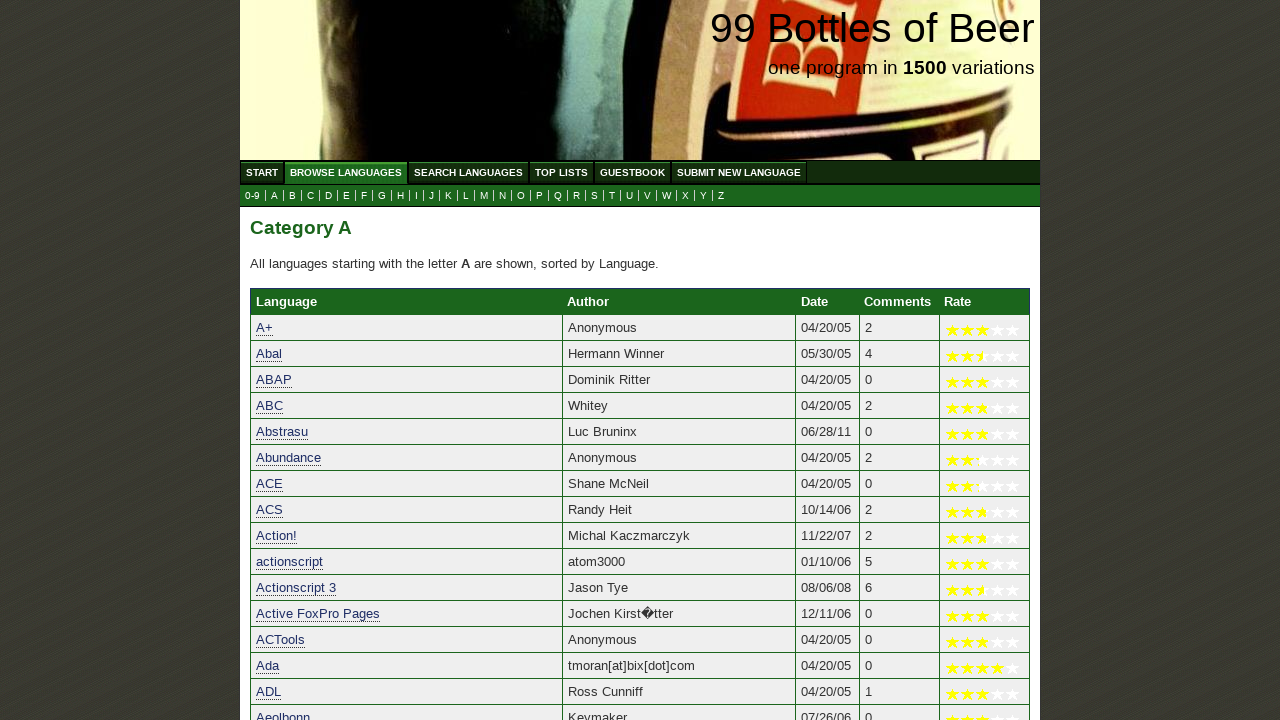

Clicked on Start menu item to return to home at (262, 172) on xpath=//a[@href='/']
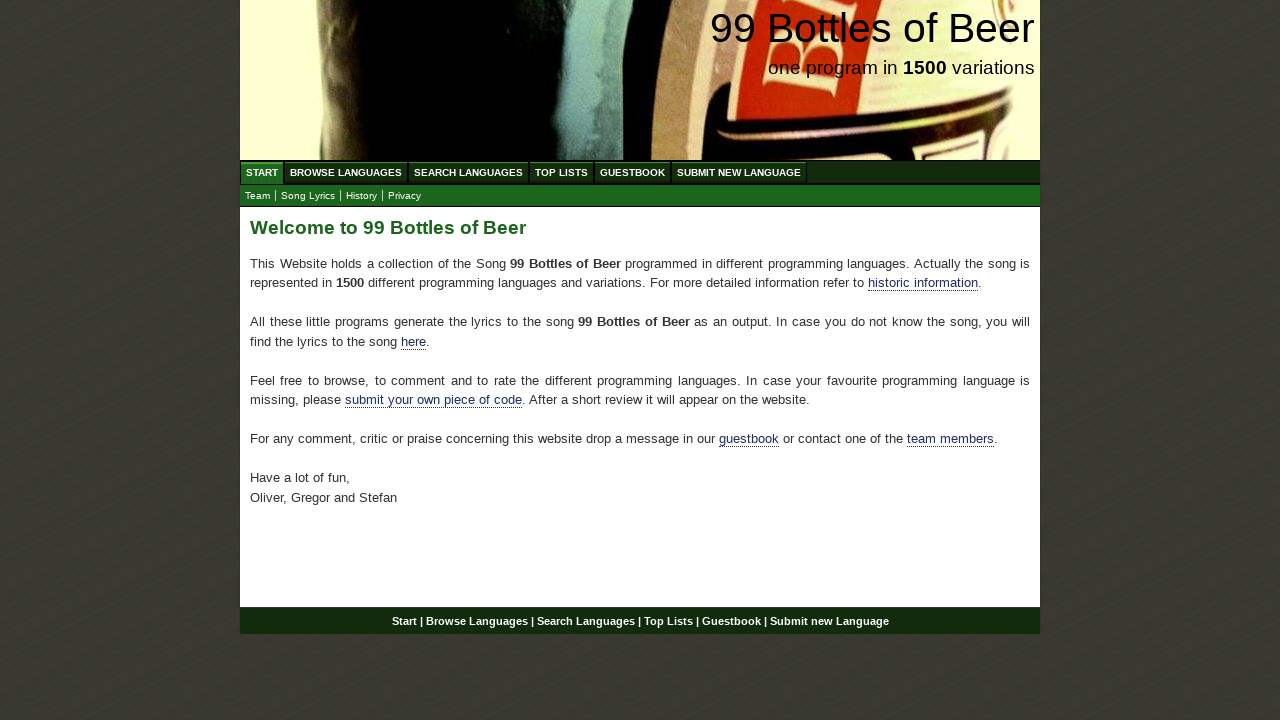

Main heading h2 element loaded successfully
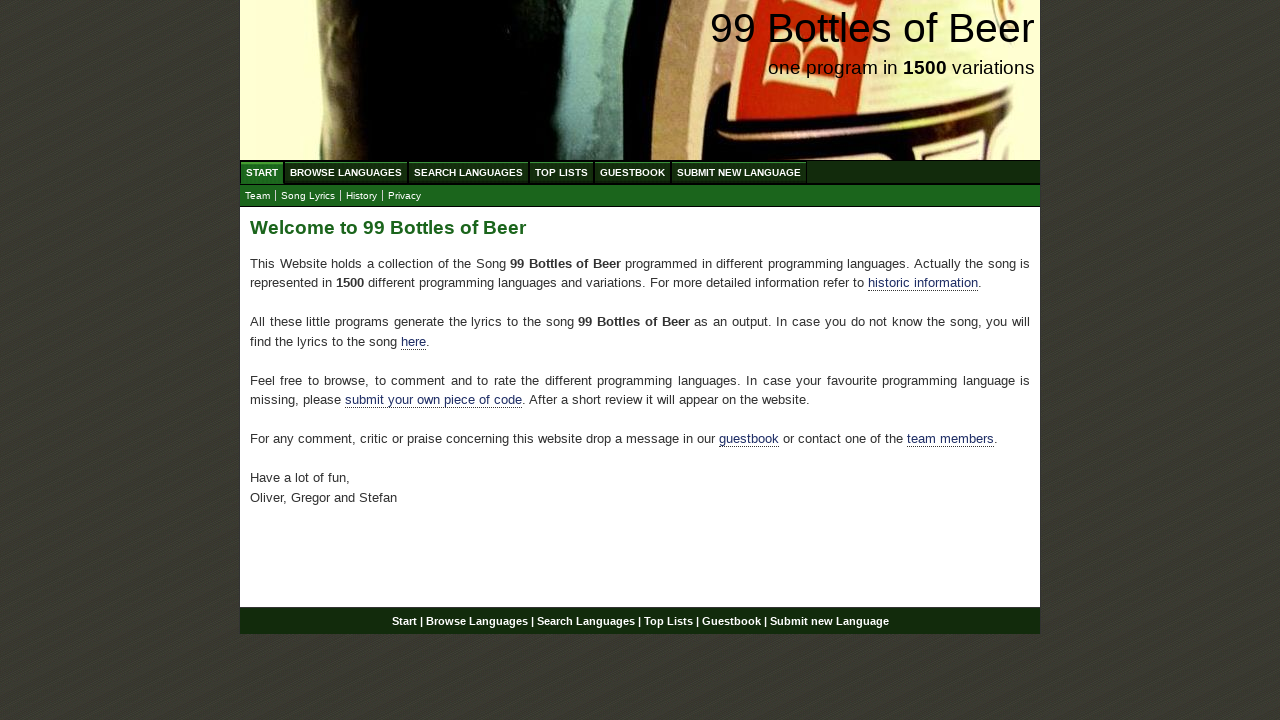

Verified main heading displays 'Welcome to 99 Bottles of Beer'
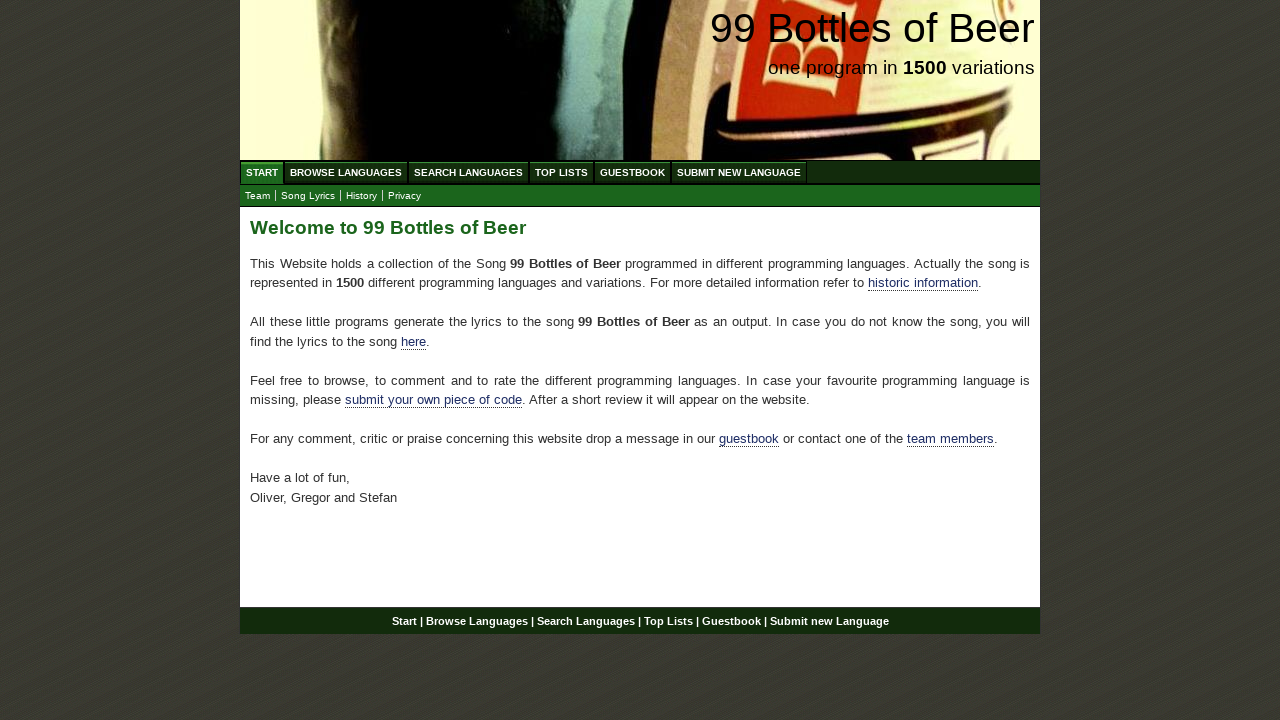

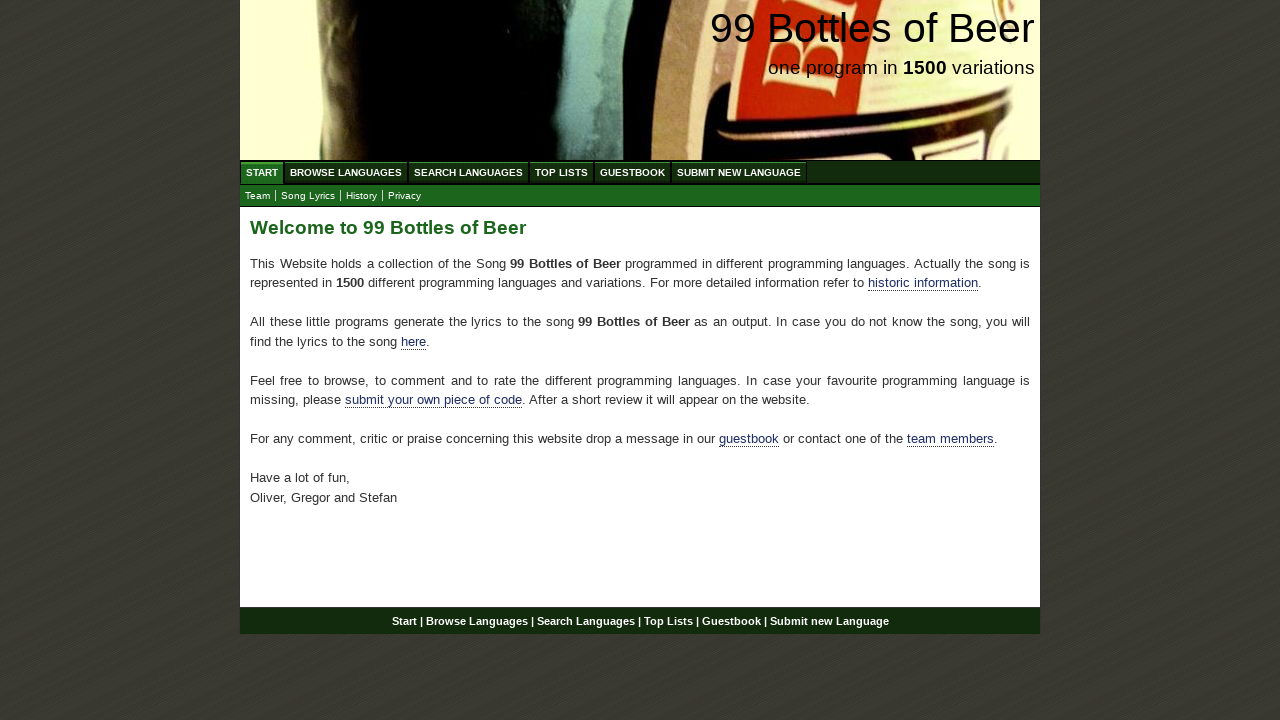